Tests successful contact form submission by filling all fields with valid data and verifying the success message

Starting URL: http://www.atid.store

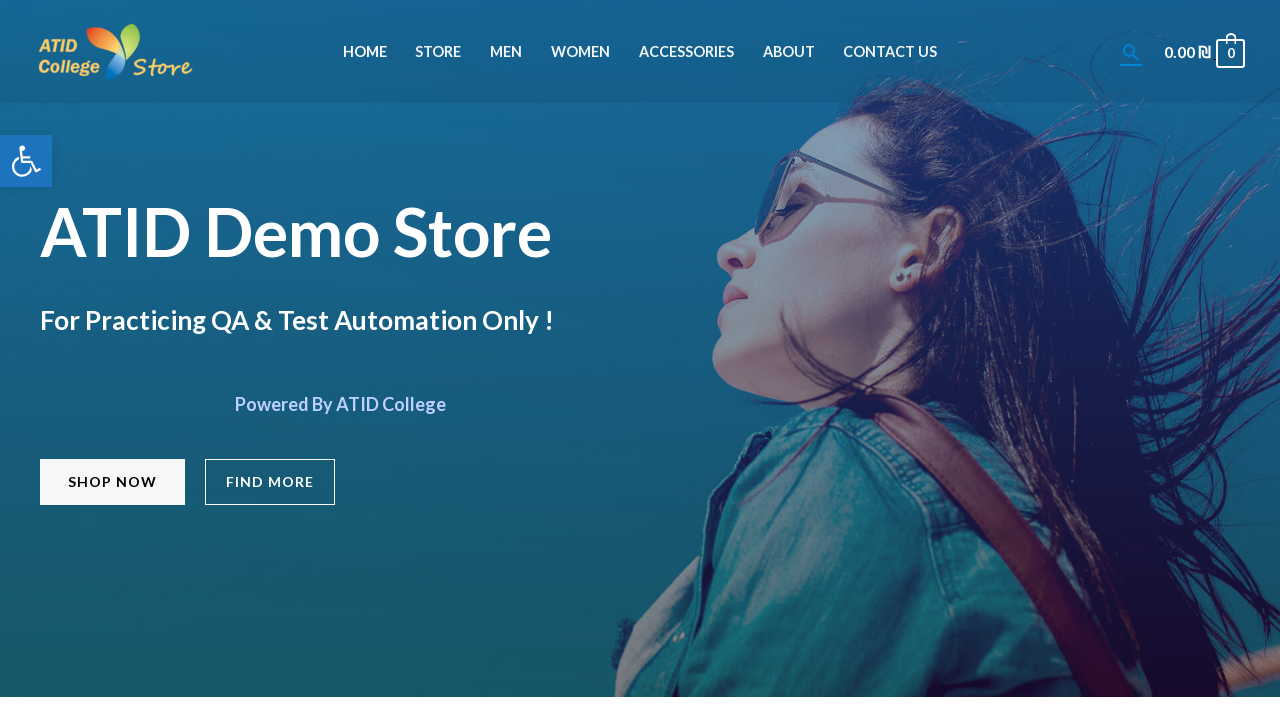

Navigated to http://www.atid.store
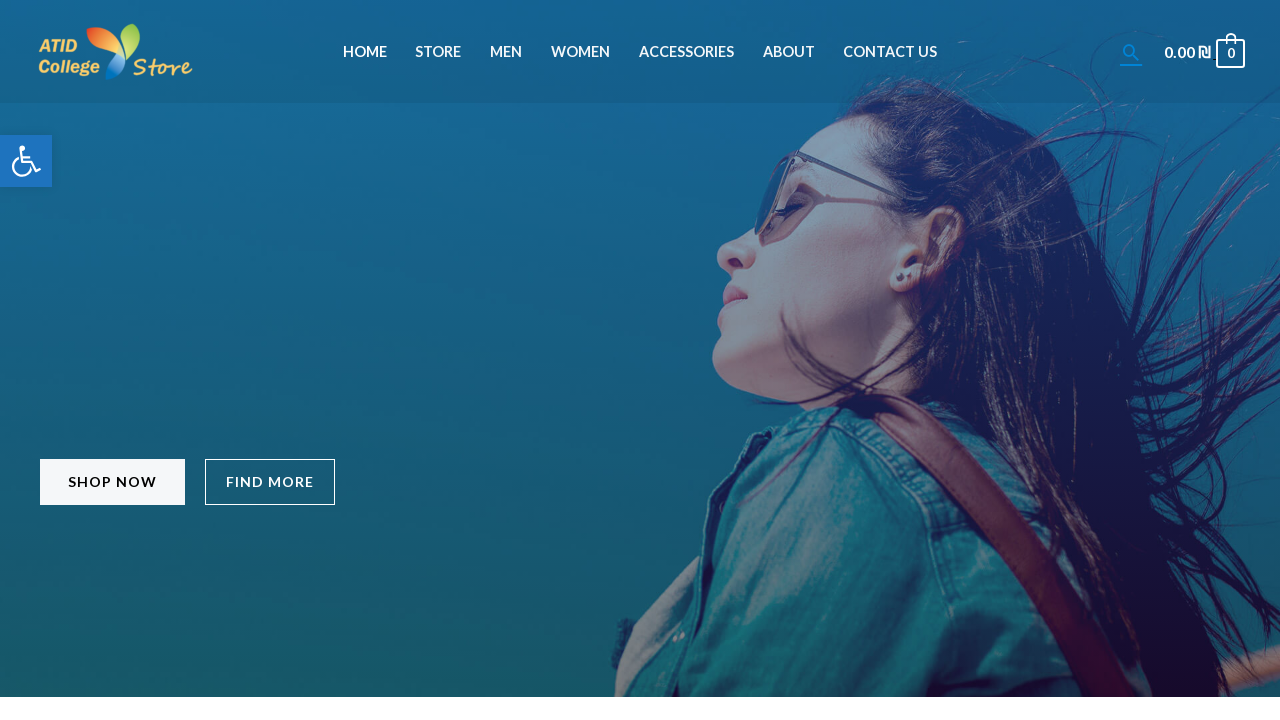

Clicked on Contact Us menu item at (890, 52) on li#menu-item-829
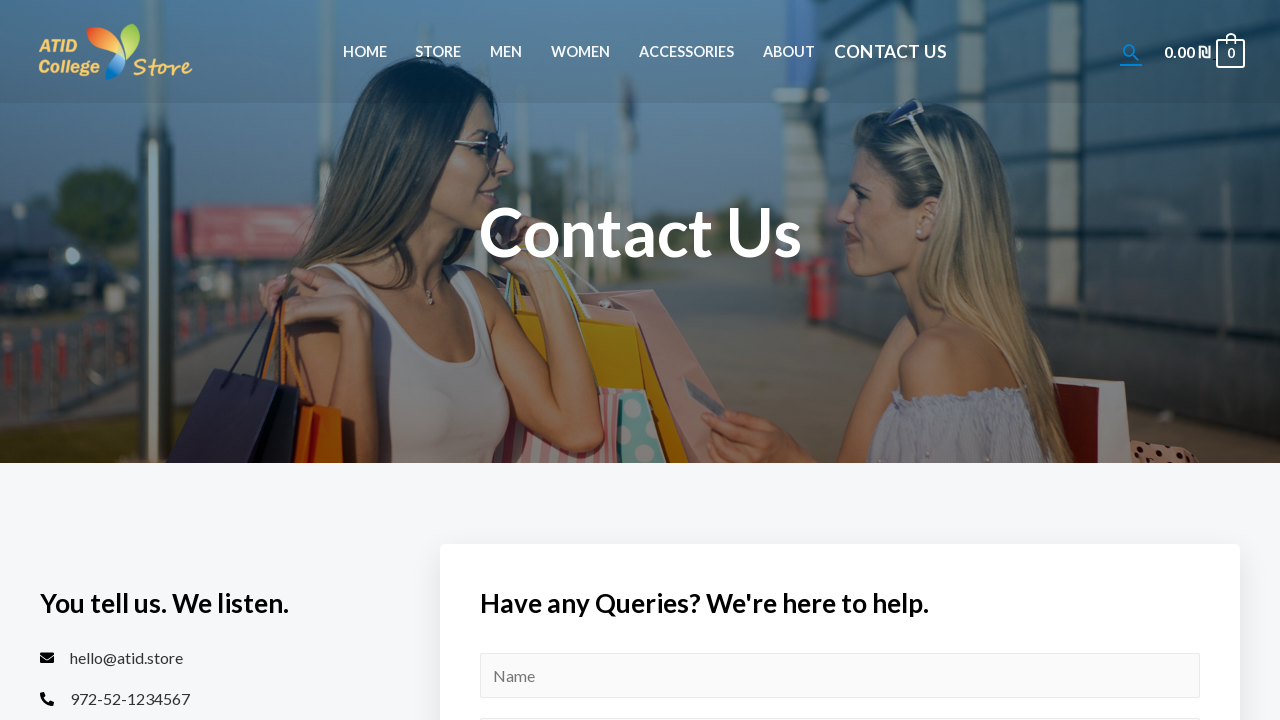

Contact form loaded successfully
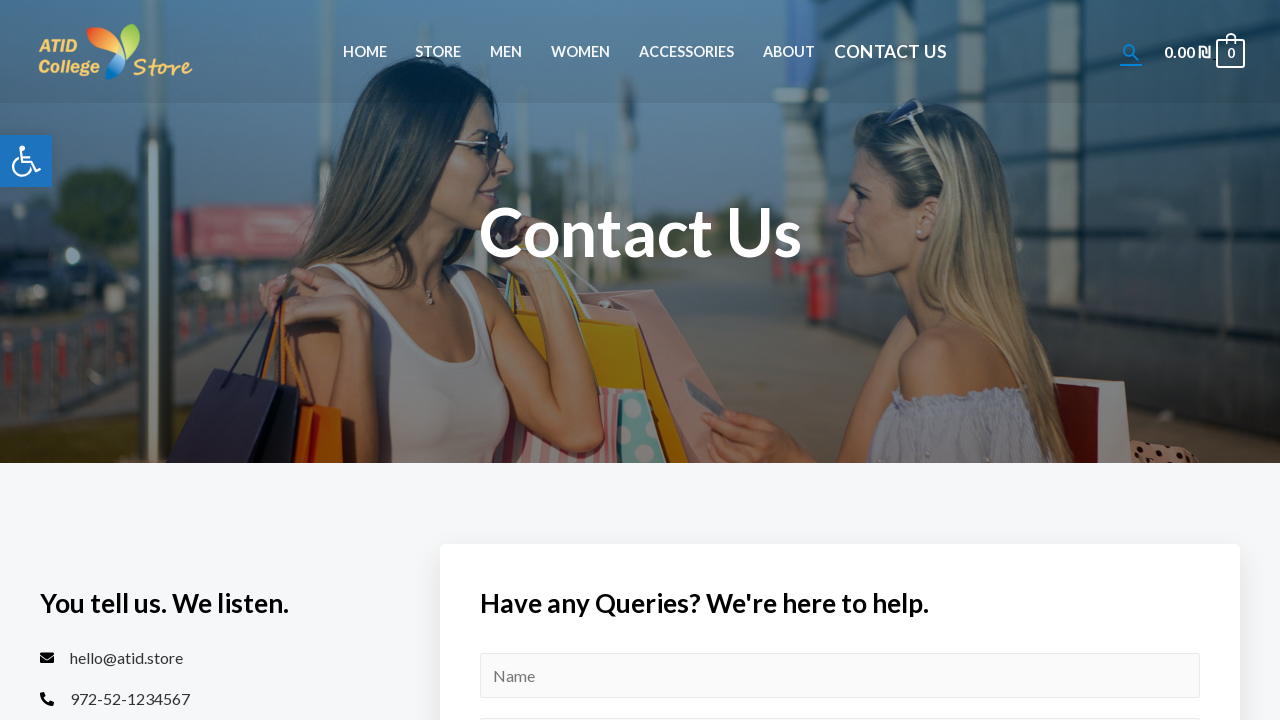

Filled name field with 'Aviva' on #wpforms-15-field_0
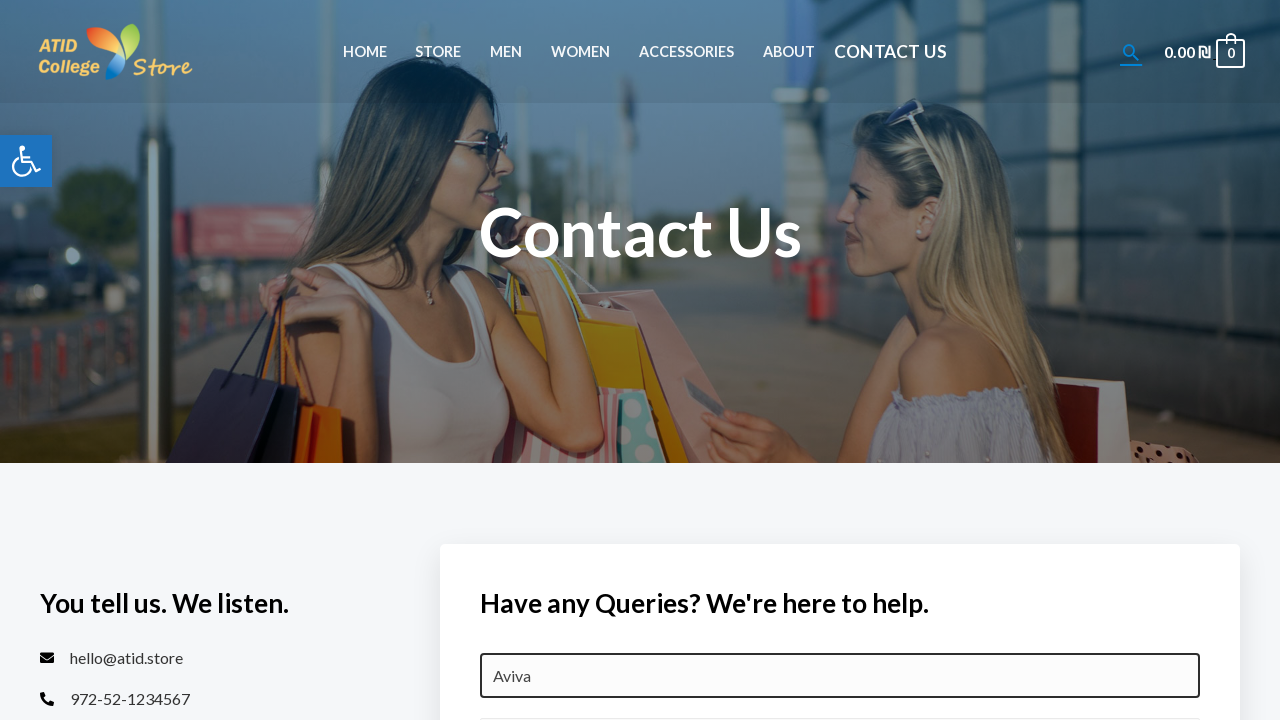

Filled subject field with 'Thank you' on #wpforms-15-field_5
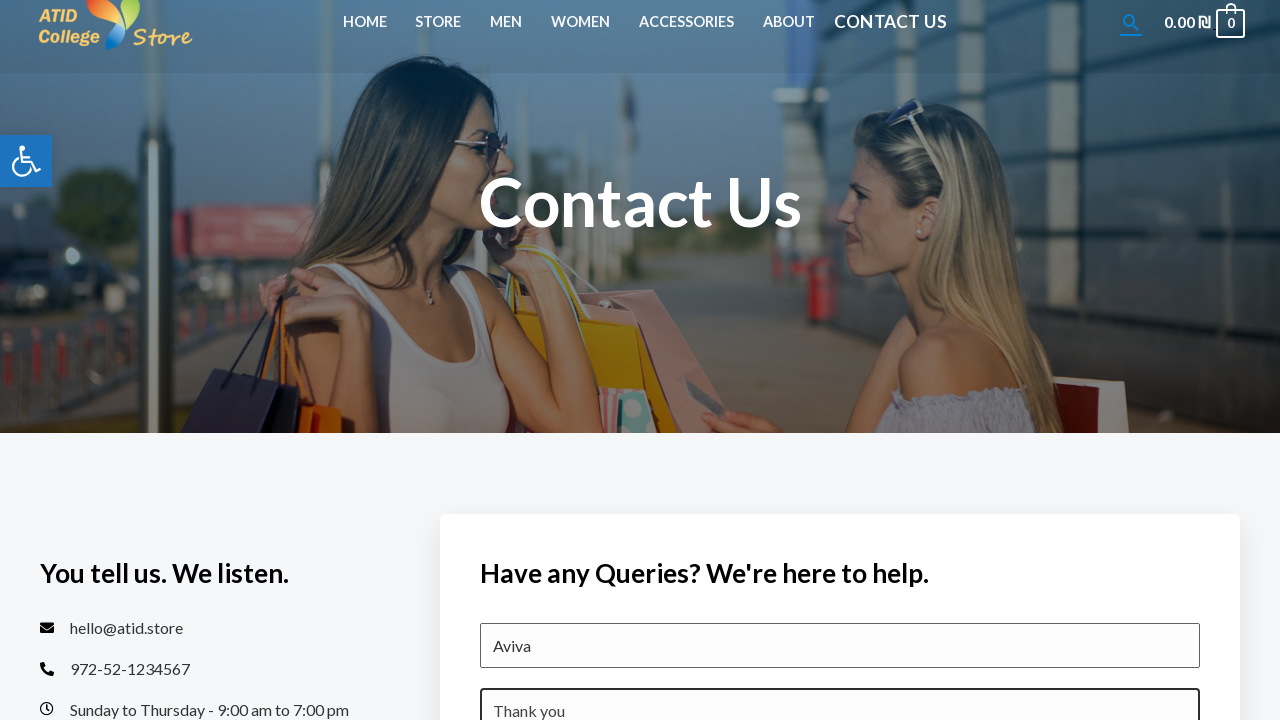

Filled email field with 'avivaayasso0@gmail.com' on #wpforms-15-field_4
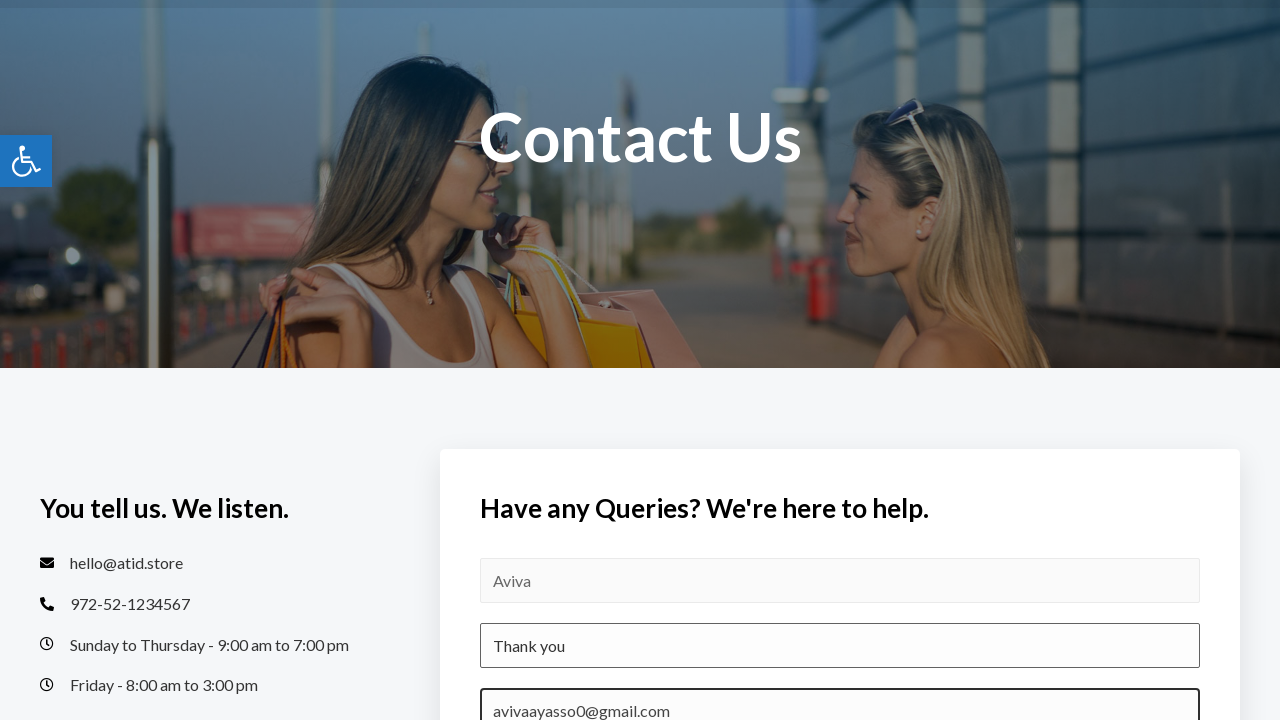

Filled message field with 'Hello, thank you' on #wpforms-15-field_2
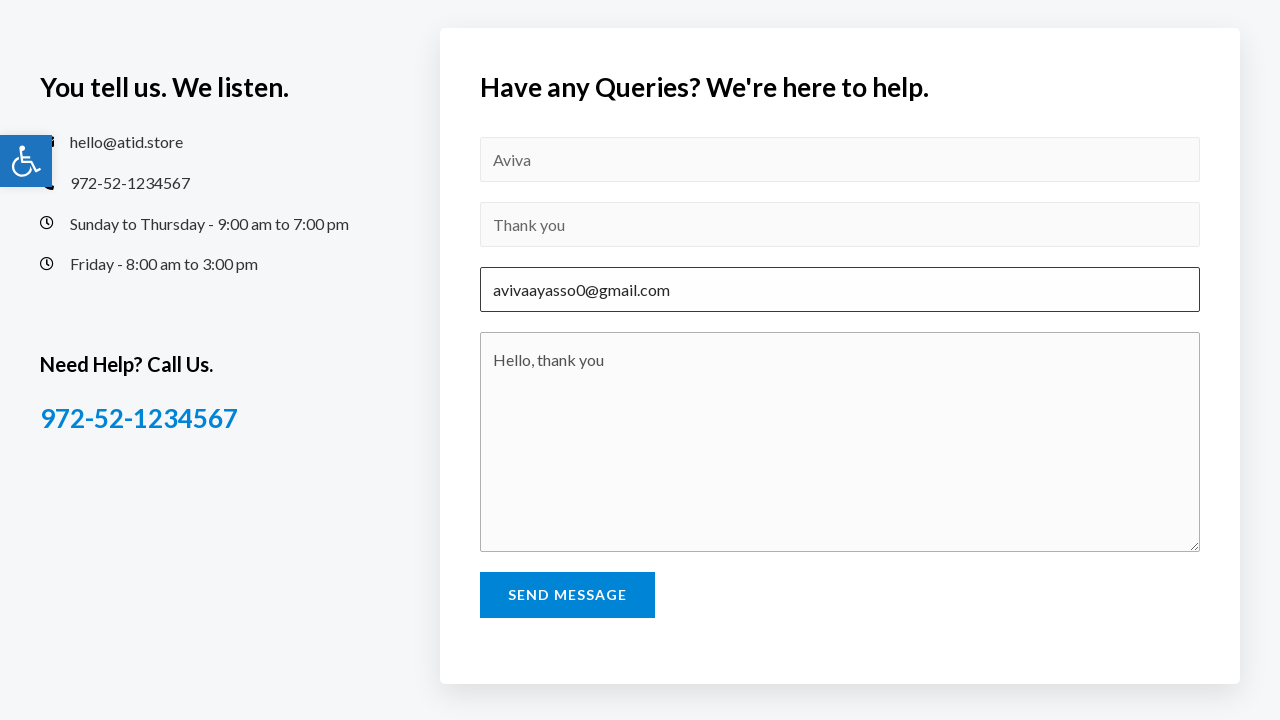

Clicked submit button to send the contact form at (567, 595) on #wpforms-submit-15
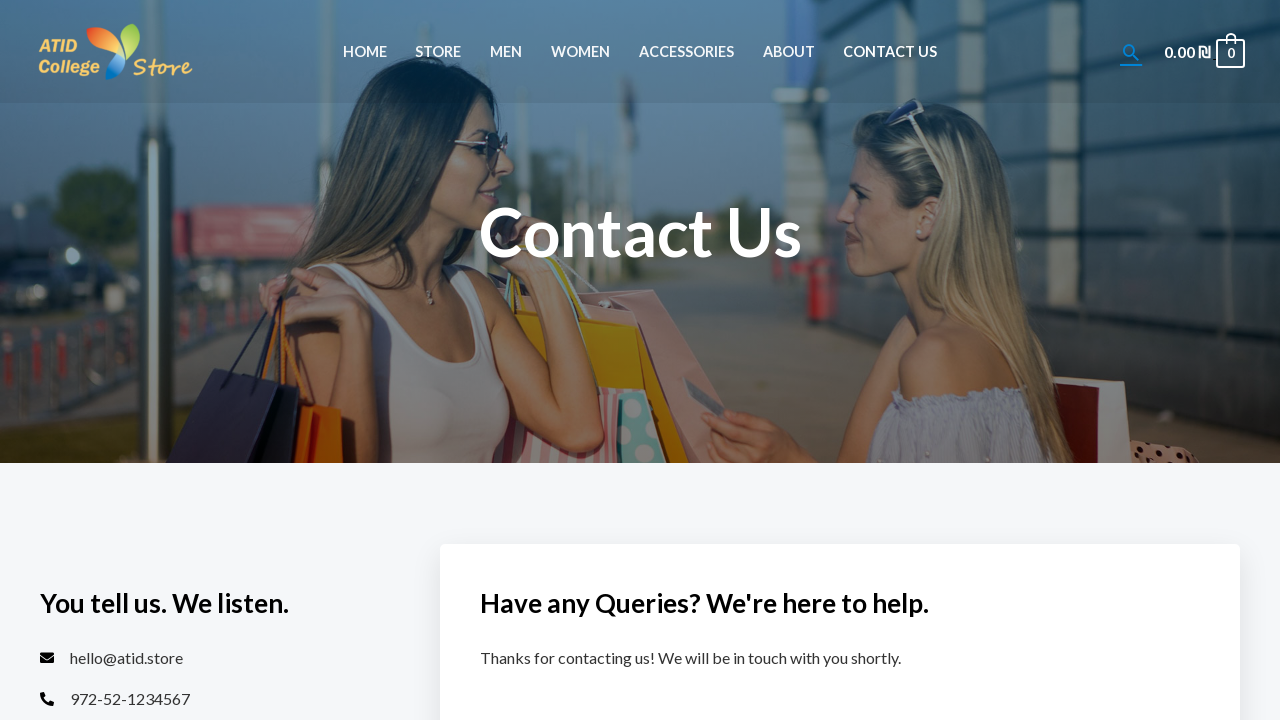

Success message 'Thanks for contacting us!' appeared, confirming form submission
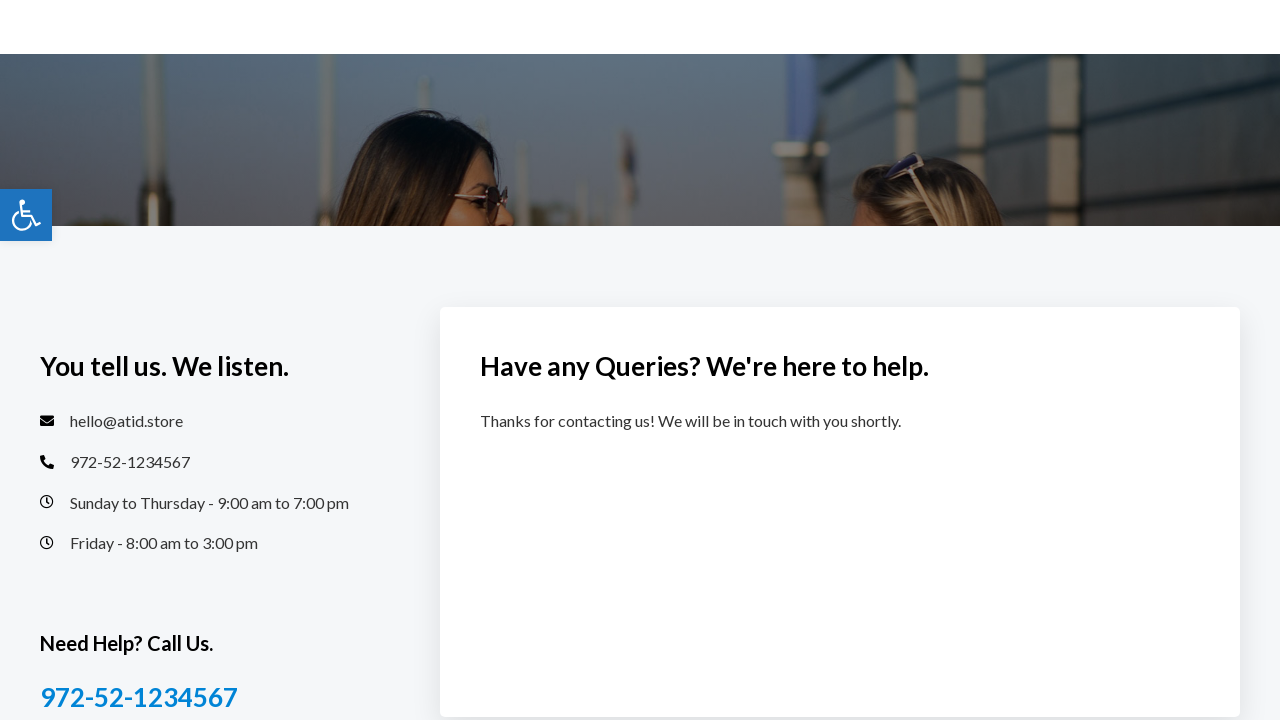

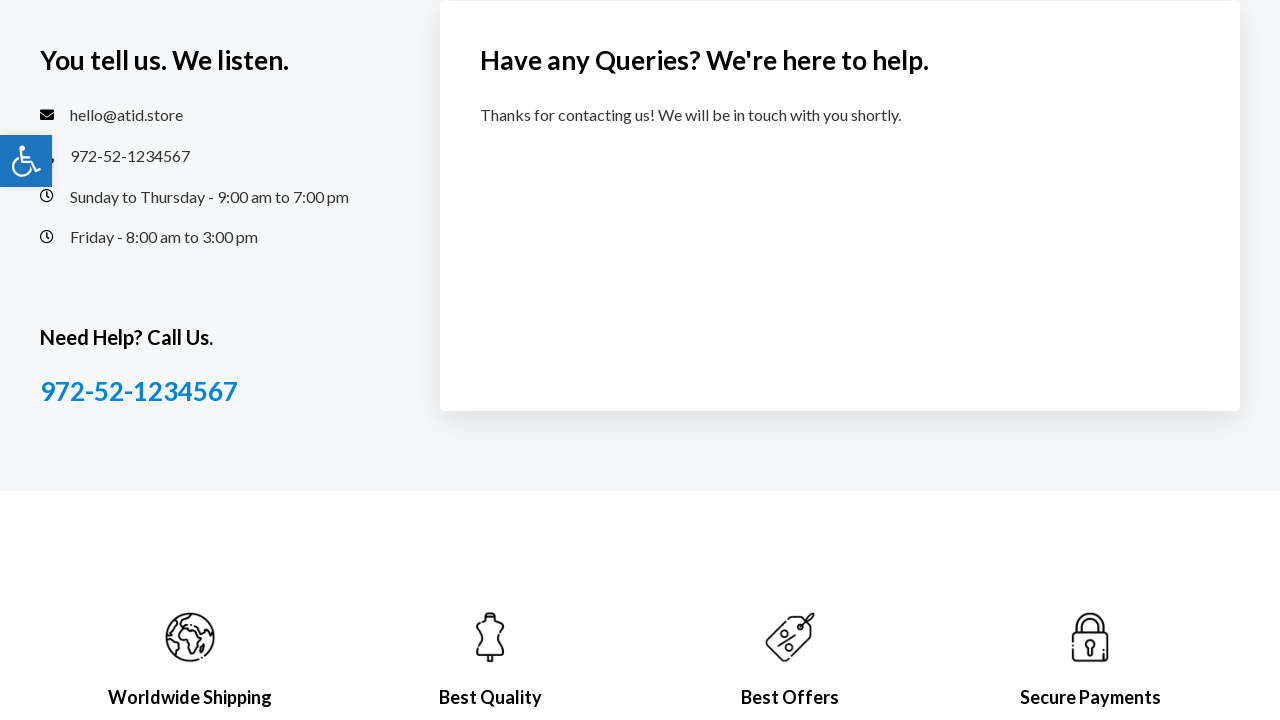